Tests confirmation popup by clicking a button, accepting the confirmation dialog, verifying the result message, then dismissing another confirmation and verifying a different message

Starting URL: https://kristinek.github.io/site/examples/alerts_popups

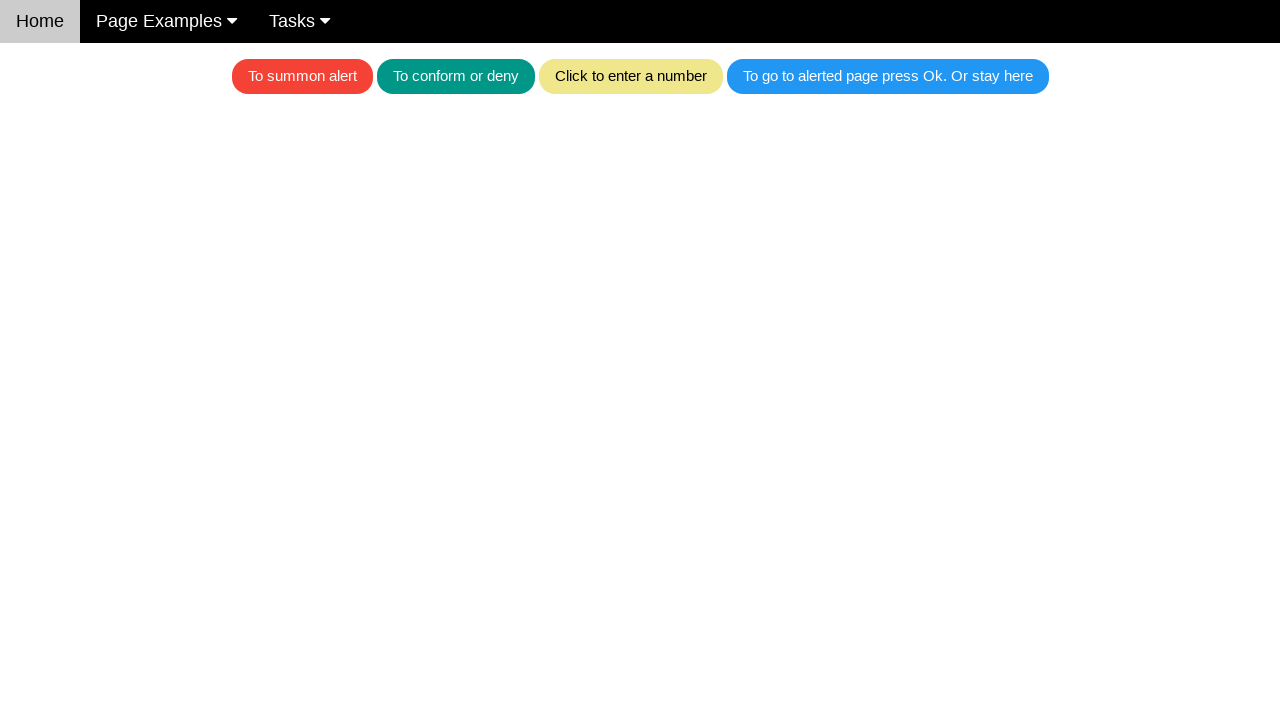

Set up dialog accept handler and clicked confirmation button at (456, 76) on .w3-teal
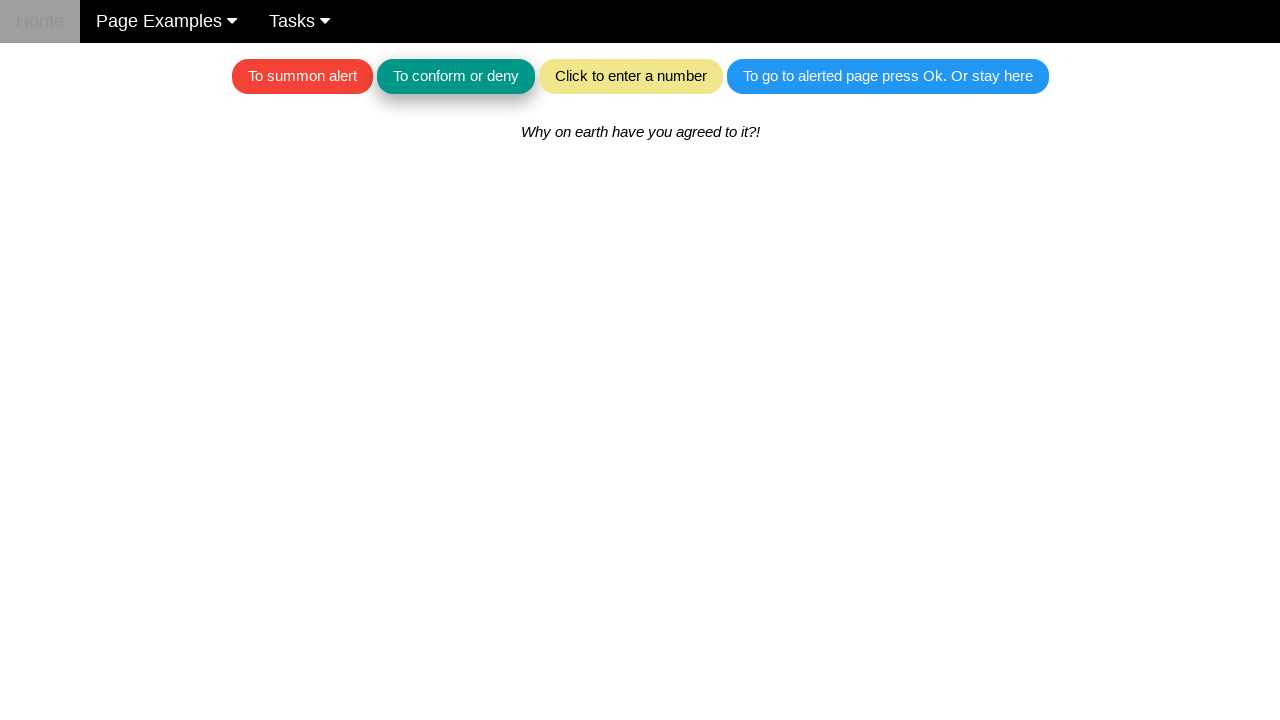

Waited for result message element to appear
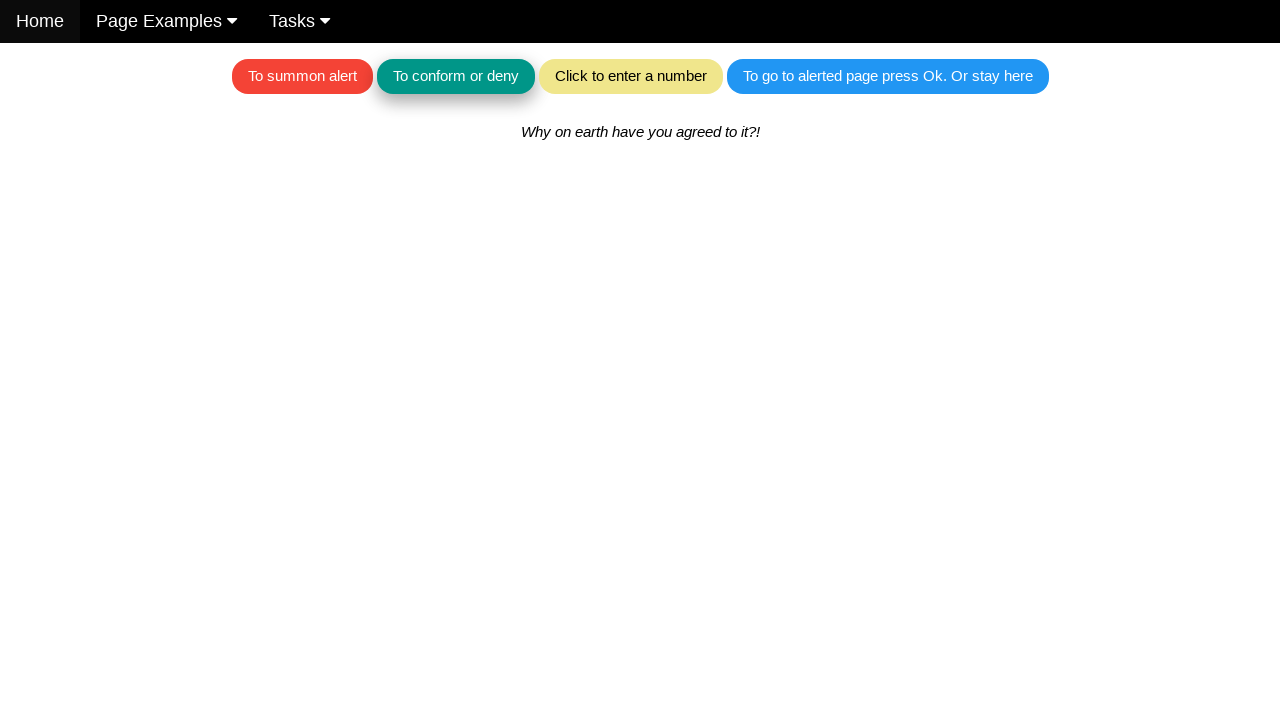

Retrieved text content from result message element
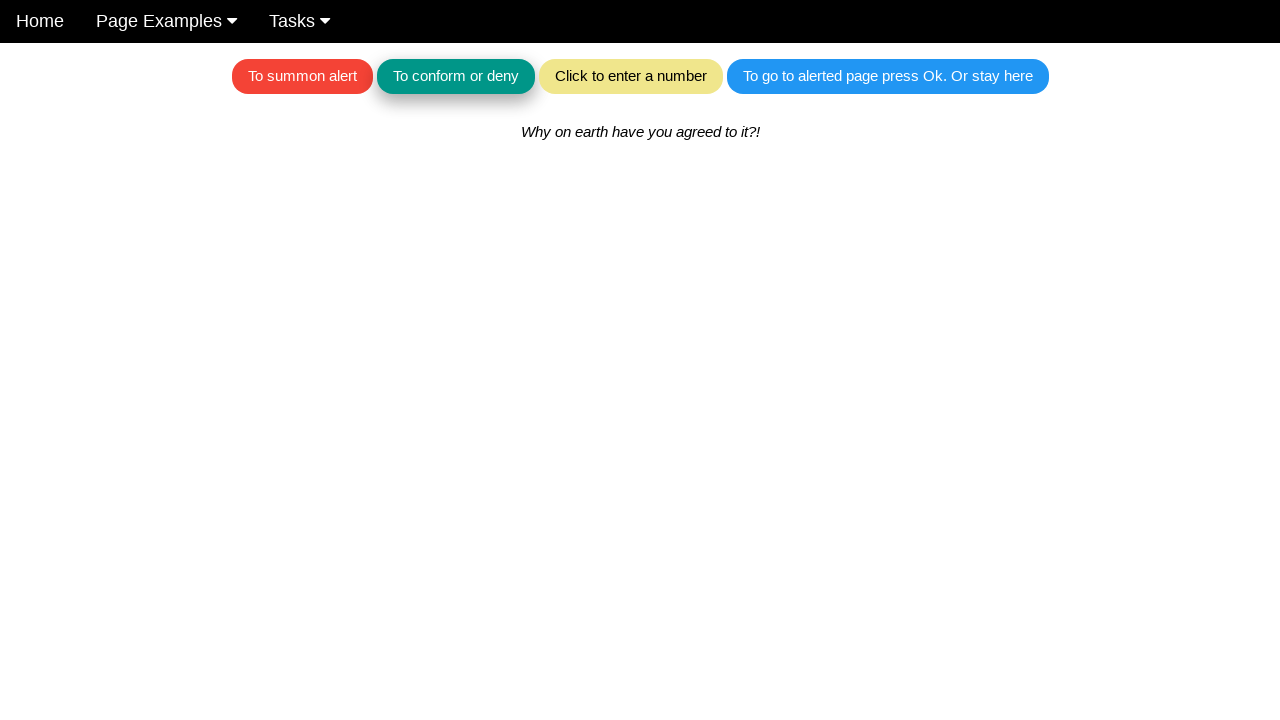

Verified acceptance message is correct
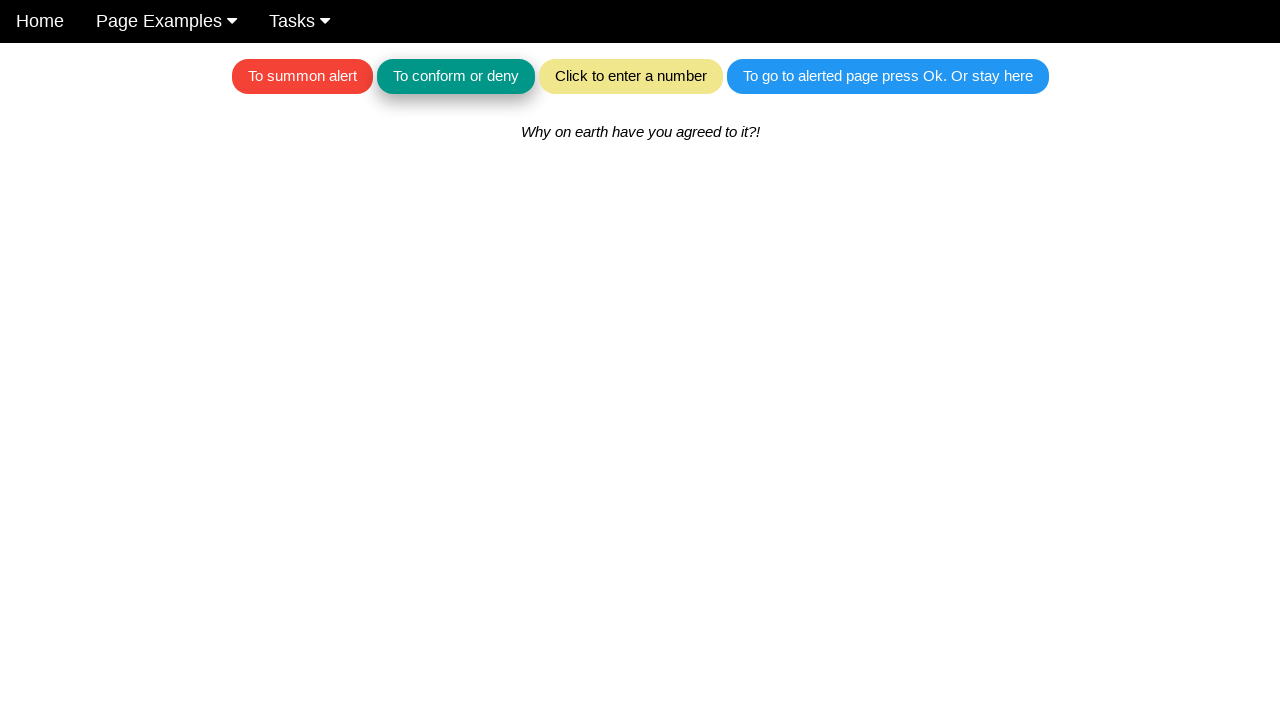

Set up dialog dismiss handler and clicked confirmation button again at (456, 76) on .w3-teal
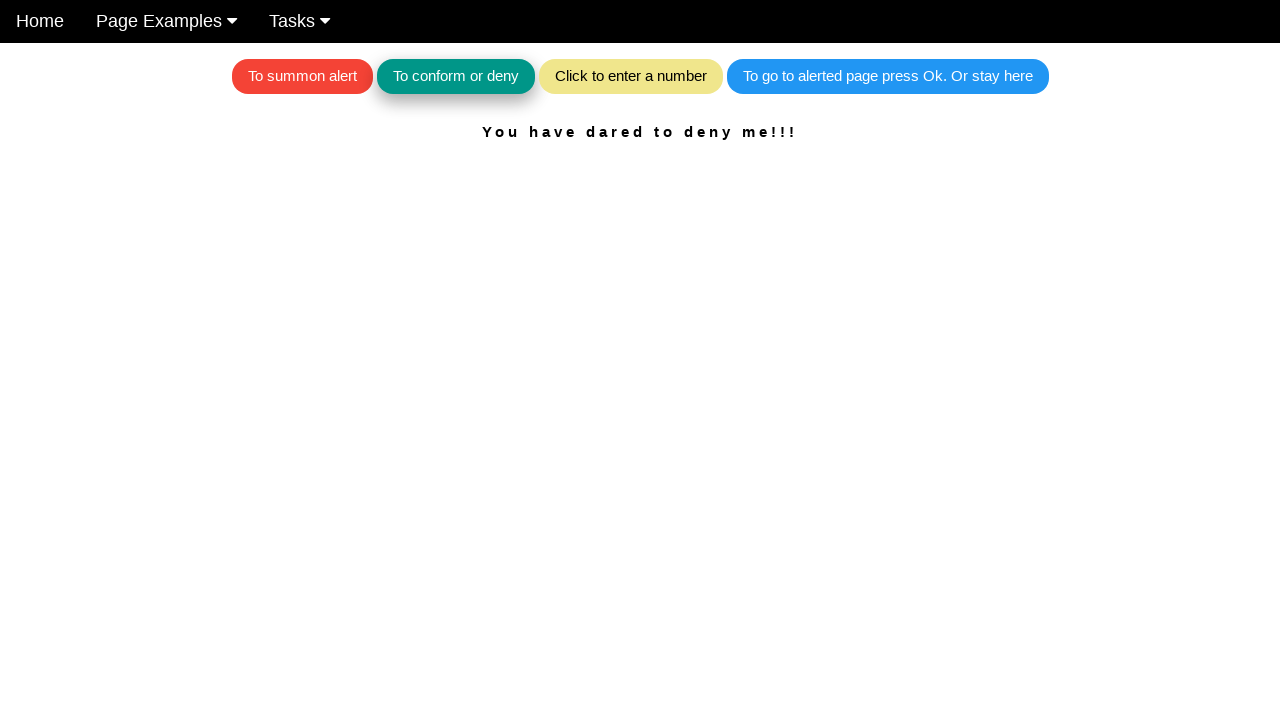

Retrieved text content from result message element after dismissal
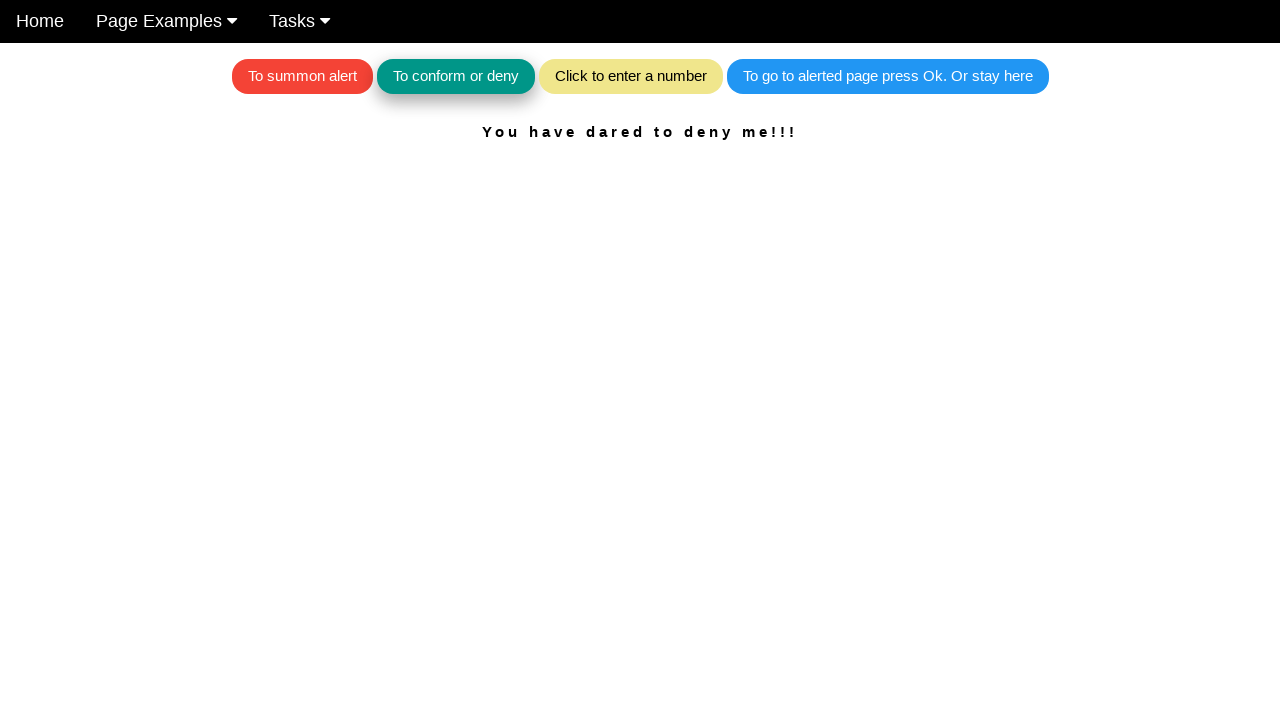

Verified dismissal message is correct
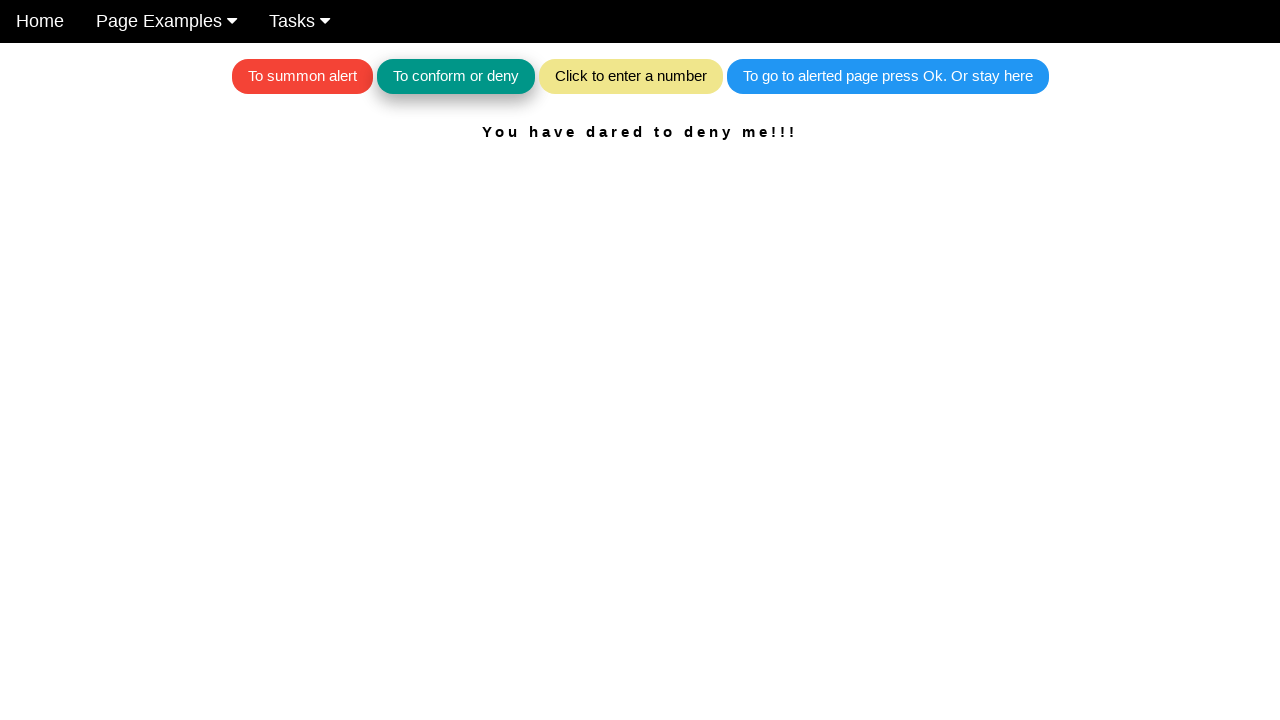

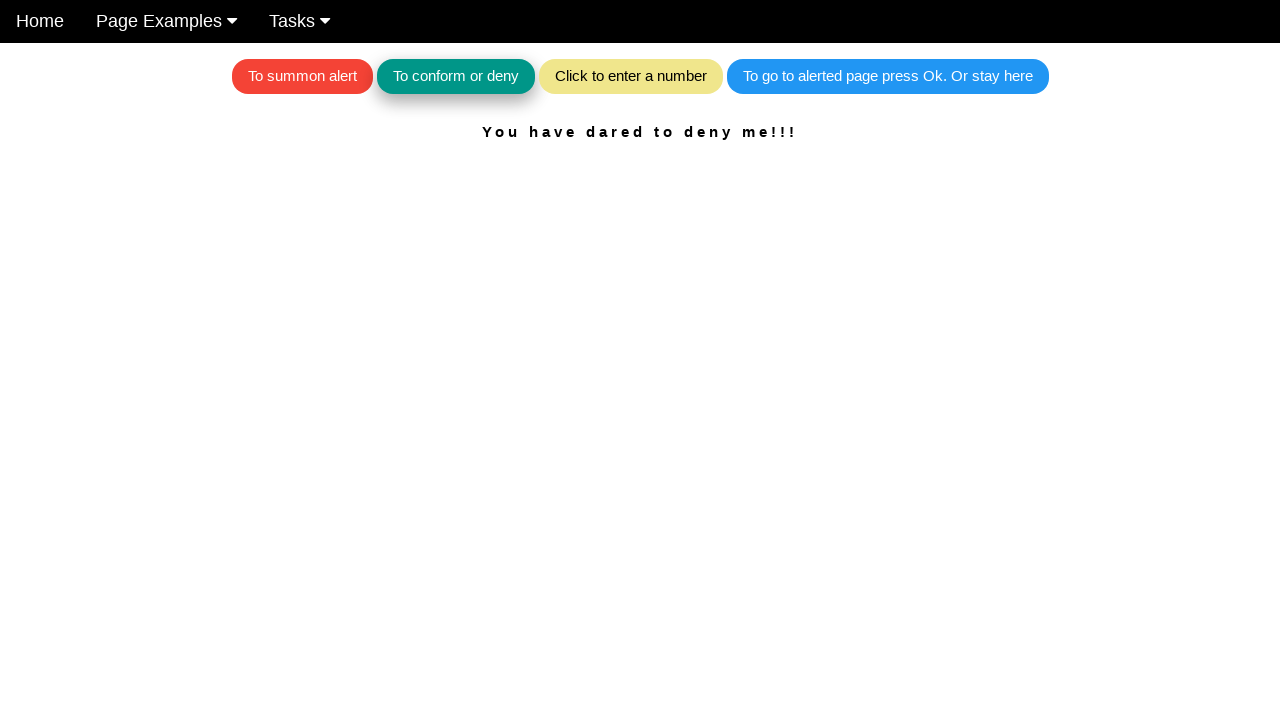